Tests checkbox functionality by verifying initial states and toggling both checkboxes - clicking the unchecked first checkbox to check it, and clicking the checked second checkbox to uncheck it.

Starting URL: https://the-internet.herokuapp.com/checkboxes

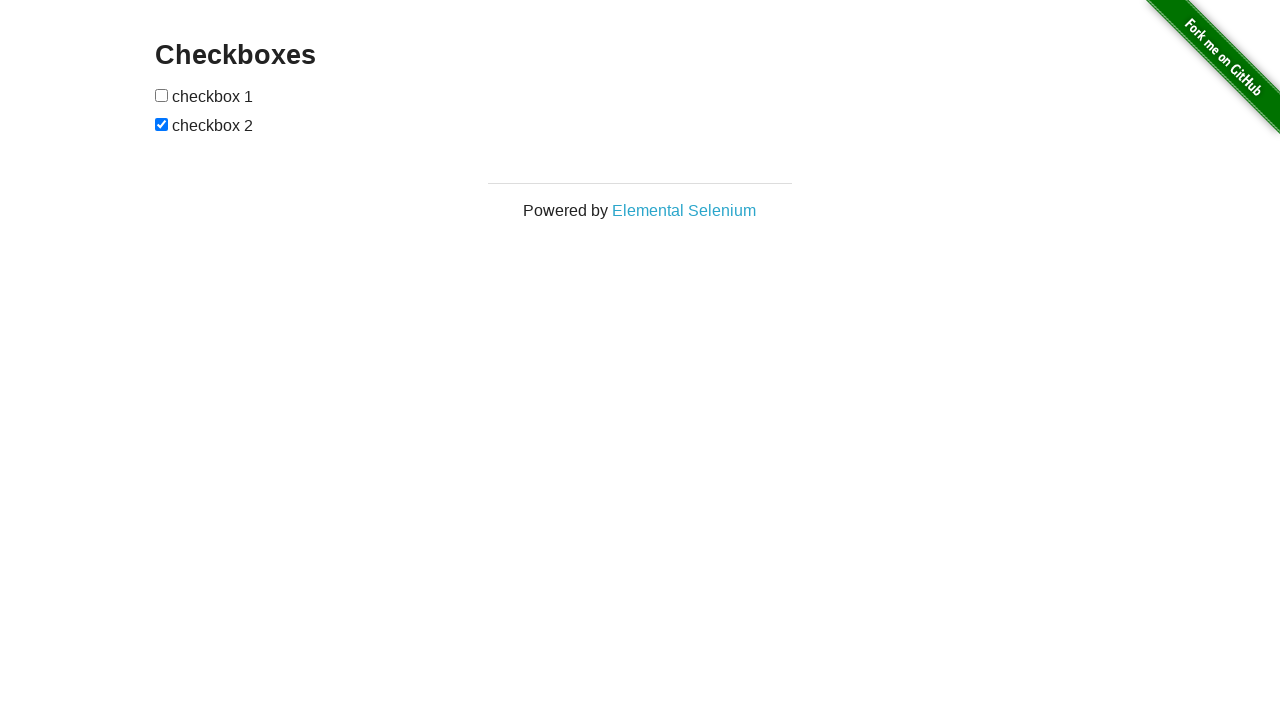

Located first checkbox element
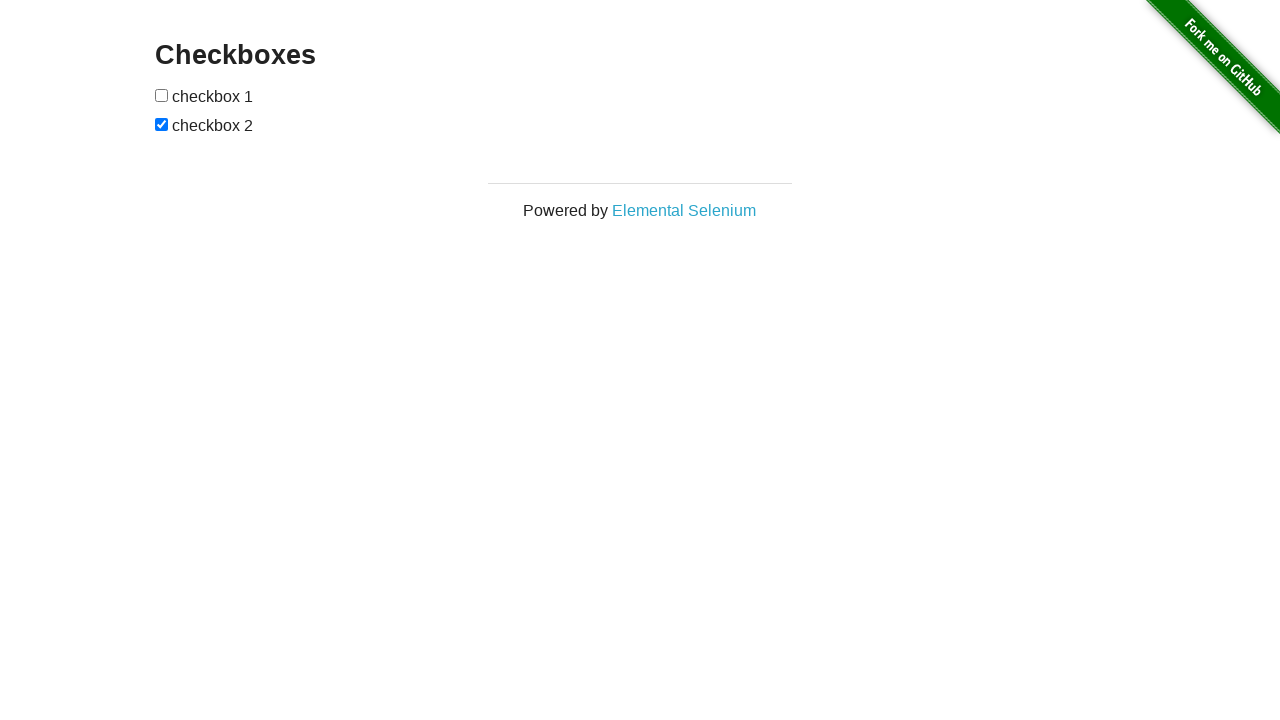

Verified first checkbox is initially unchecked
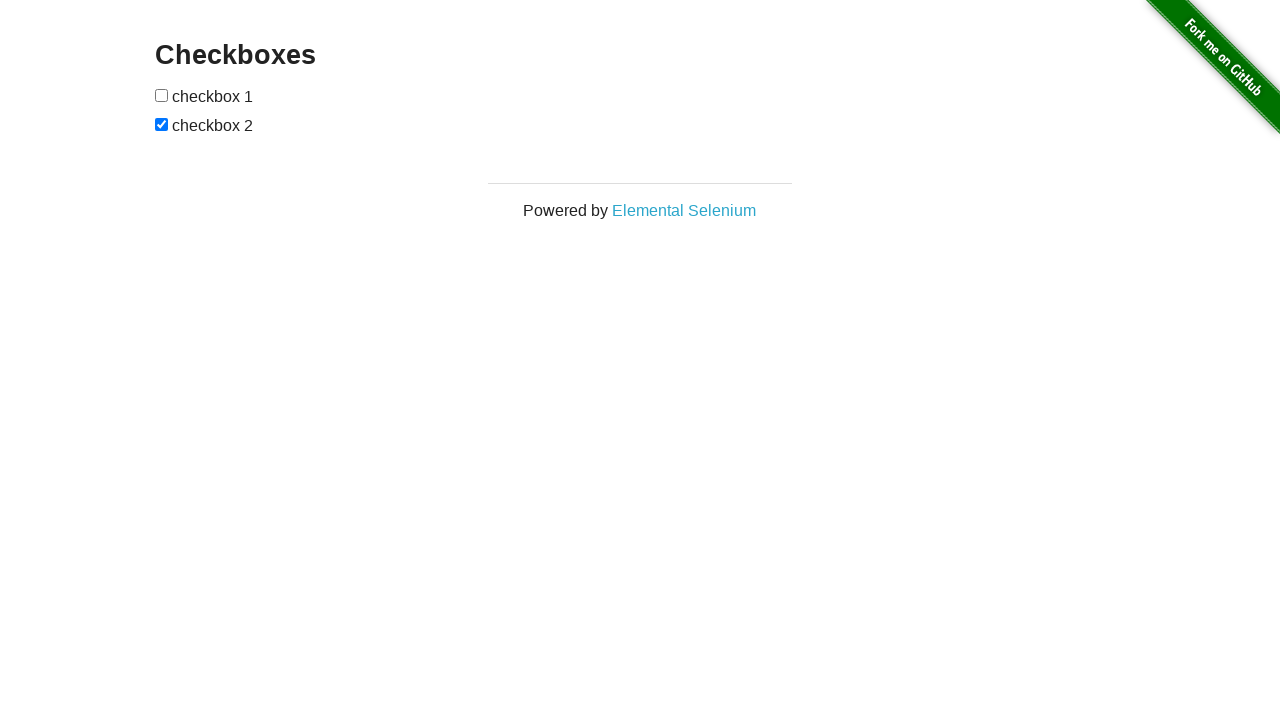

Clicked first checkbox to check it at (162, 95) on xpath=//*[@id='checkboxes']/input[1]
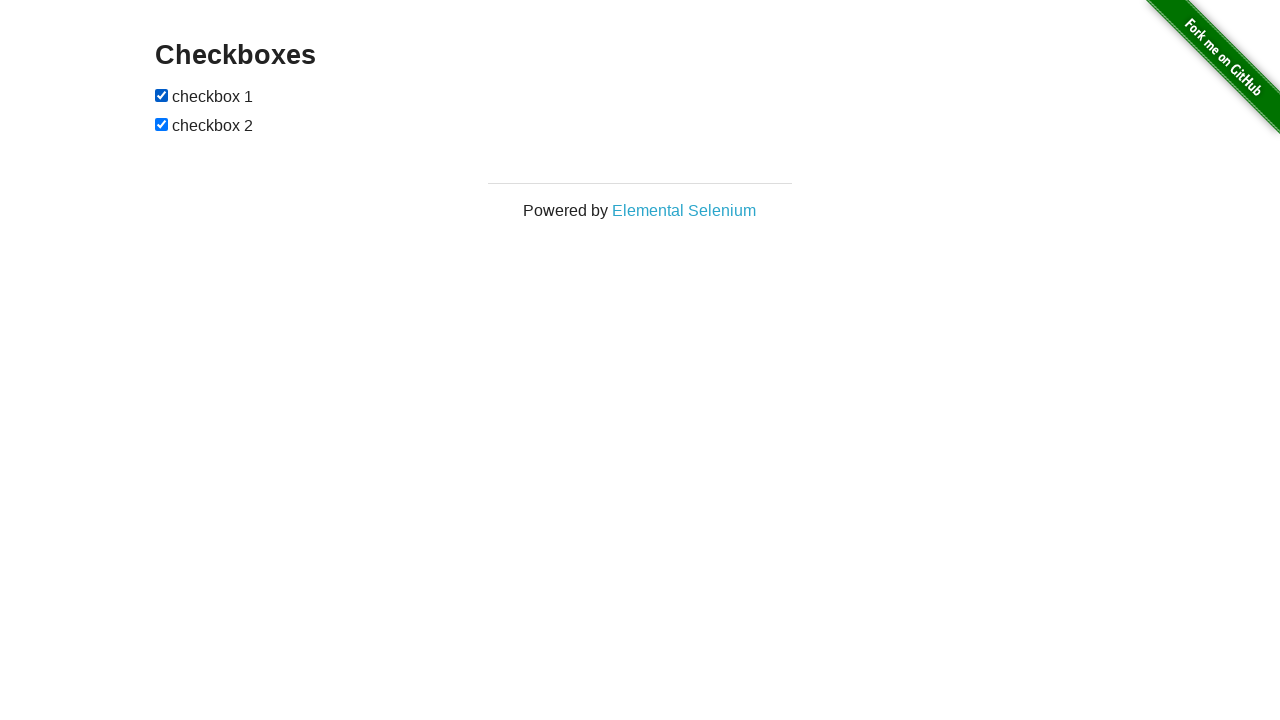

Verified first checkbox is now checked
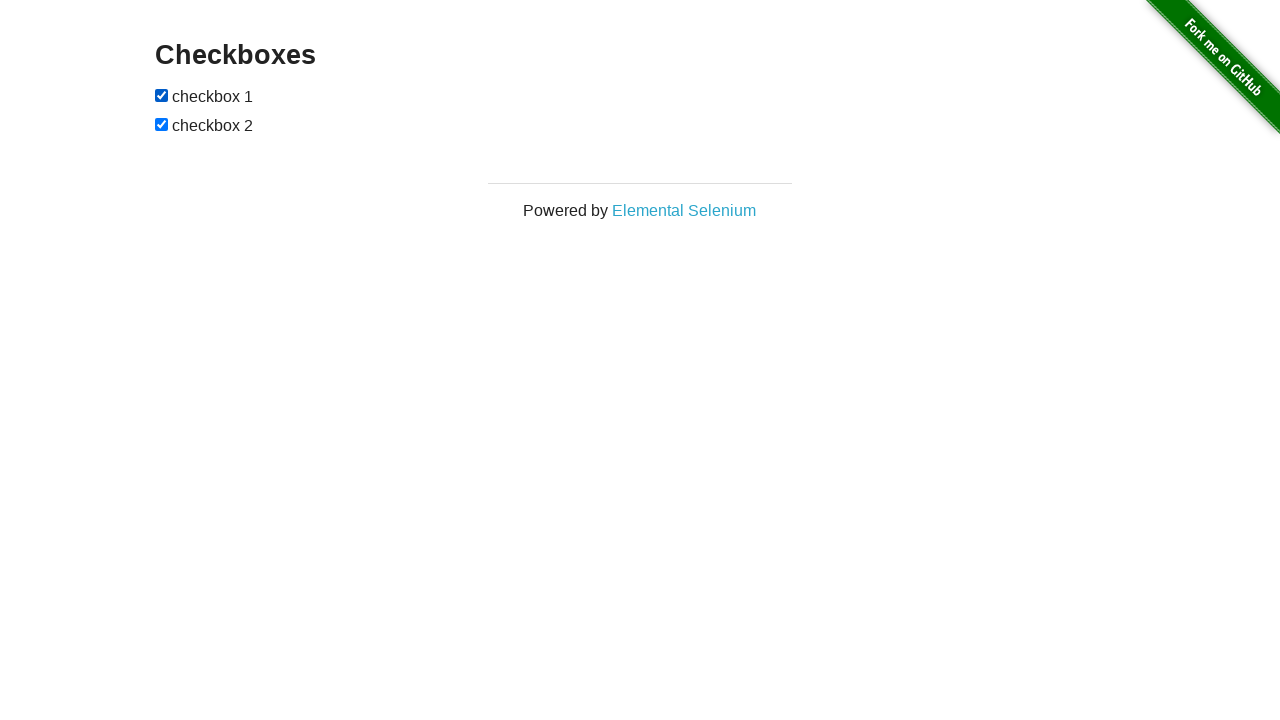

Located second checkbox element
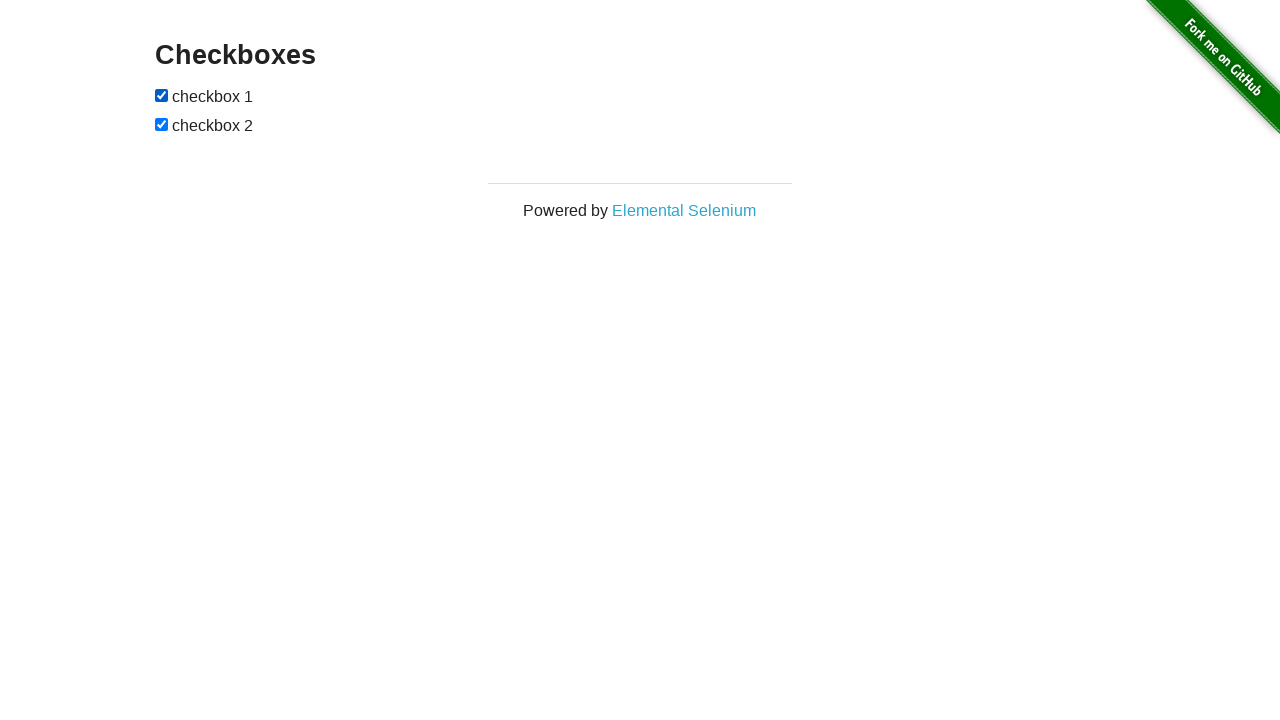

Verified second checkbox is initially checked
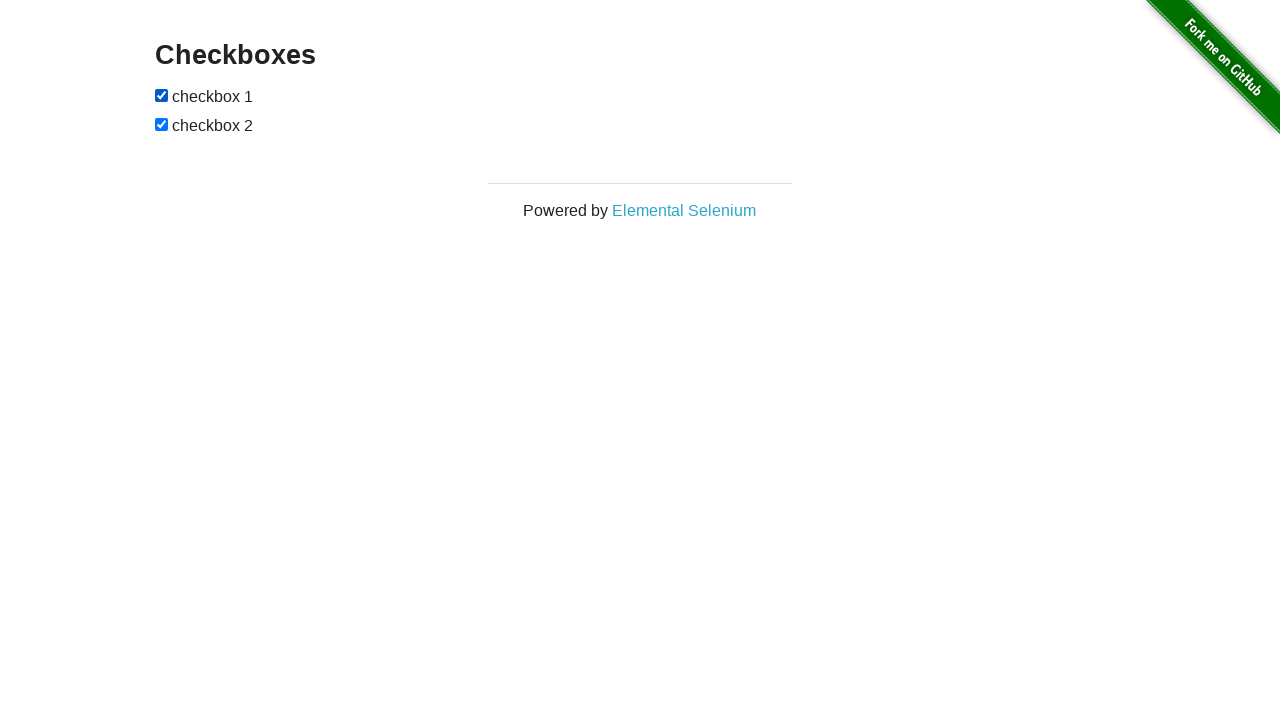

Clicked second checkbox to uncheck it at (162, 124) on xpath=//*[@id='checkboxes']/input[2]
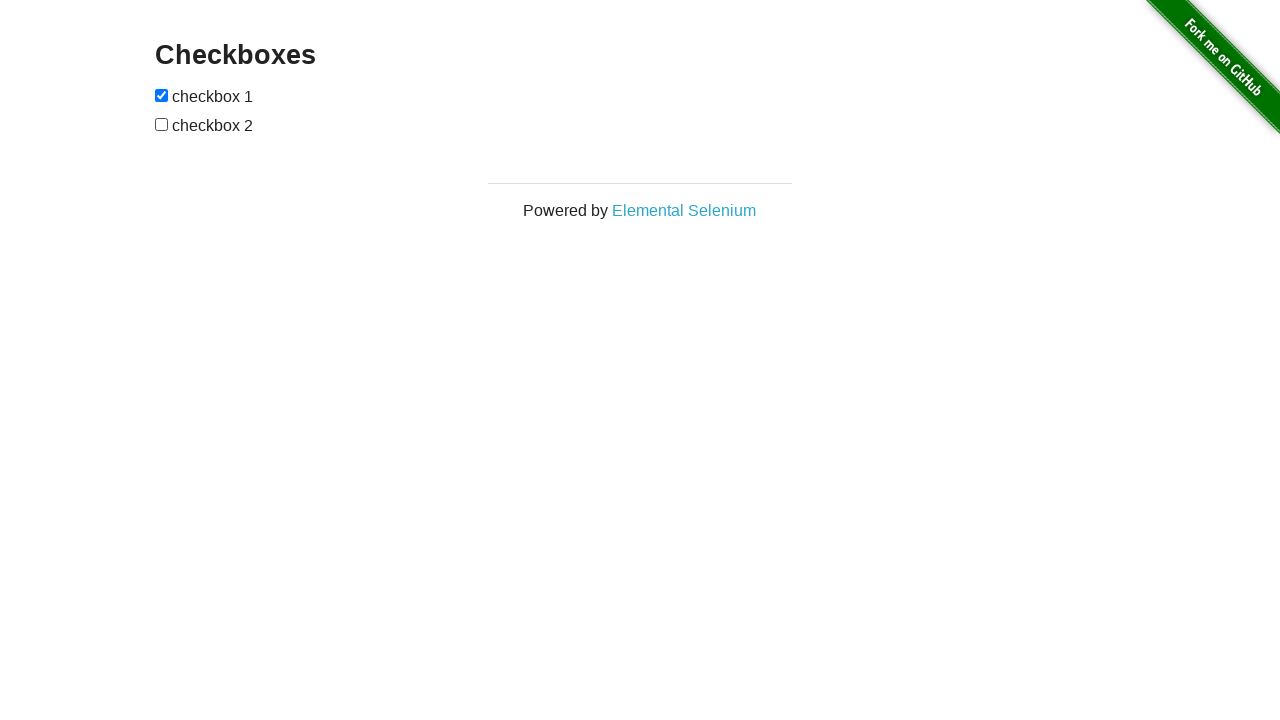

Verified second checkbox is now unchecked
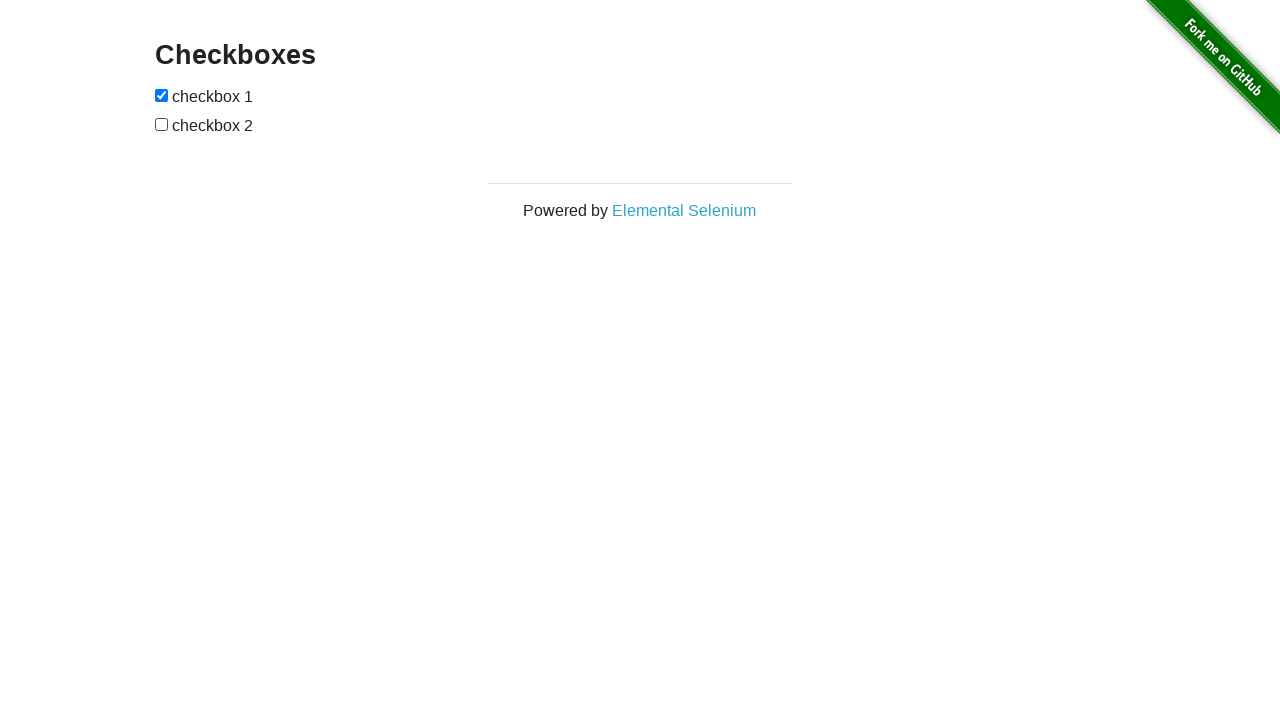

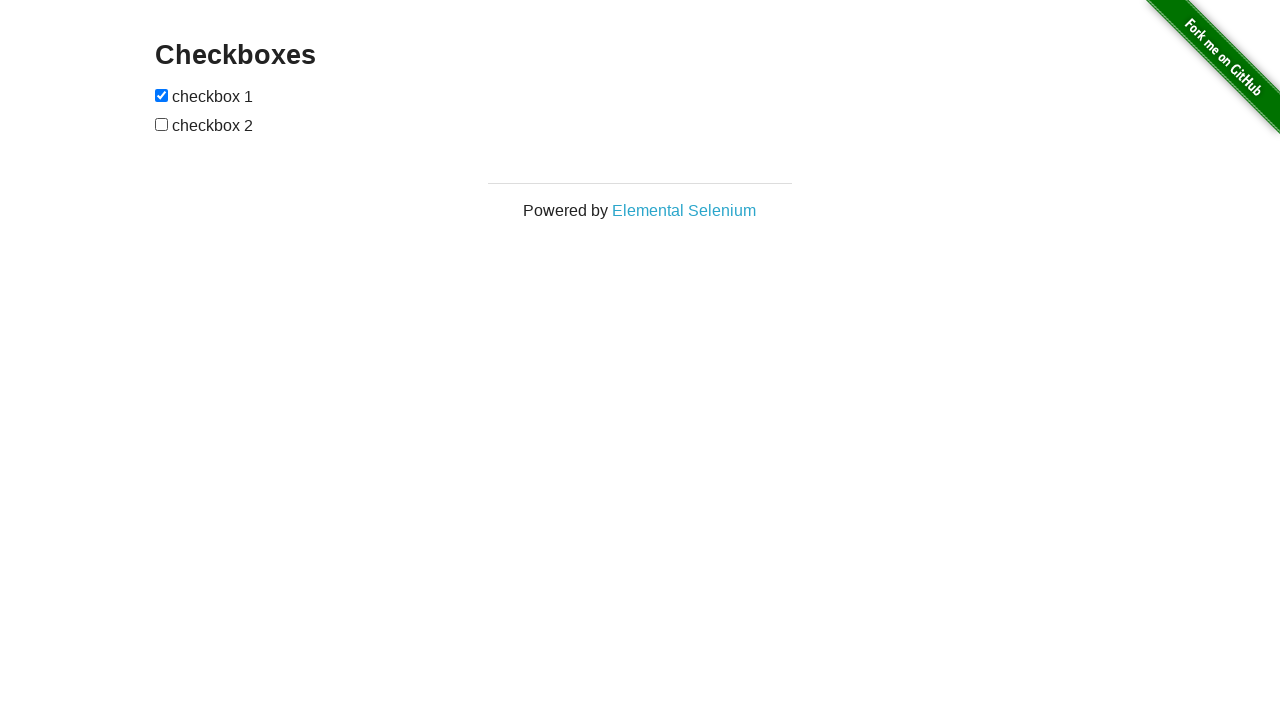